Navigates to example.com and clicks on a link element on the page

Starting URL: https://example.com/

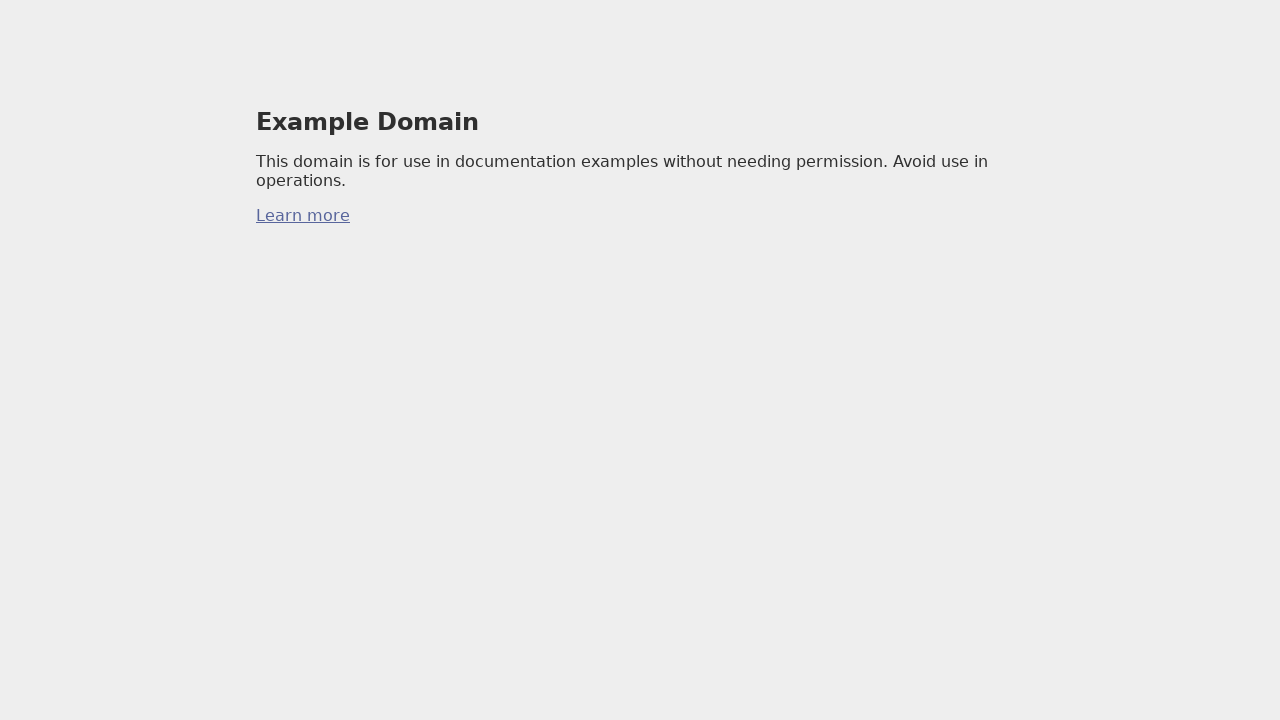

Navigated to https://example.com/
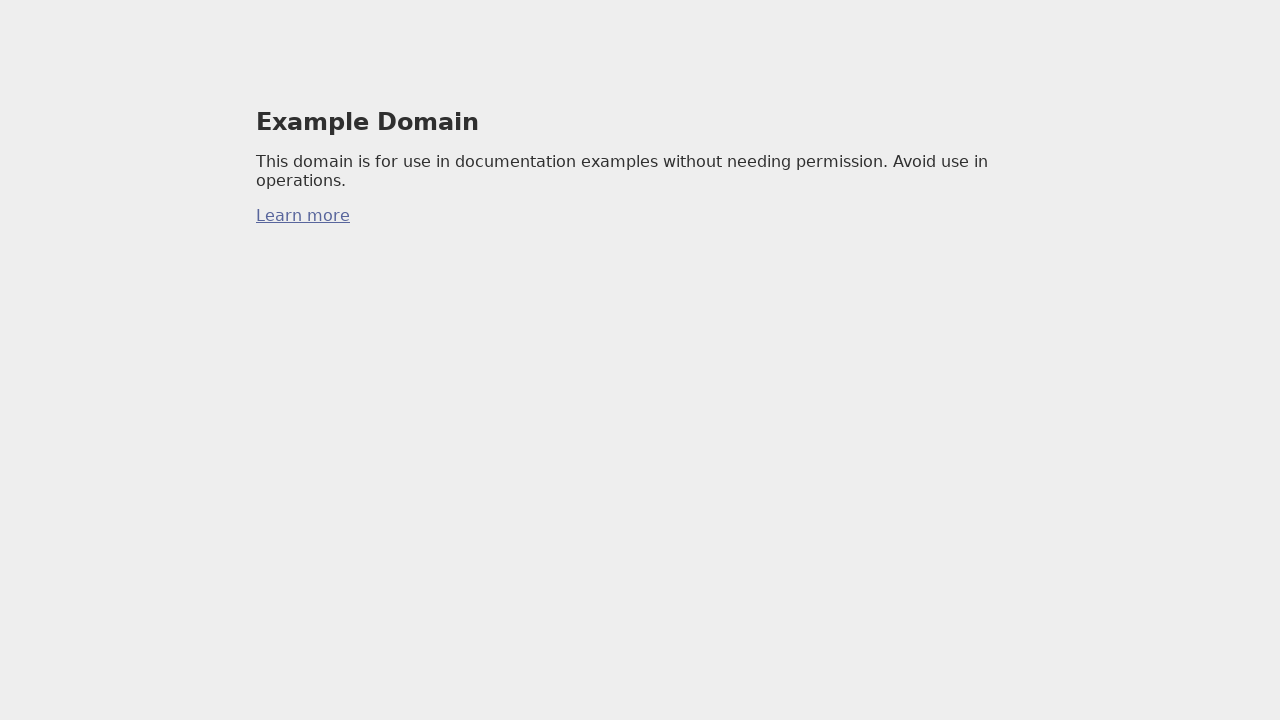

Clicked on the first link element on the page at (303, 216) on a
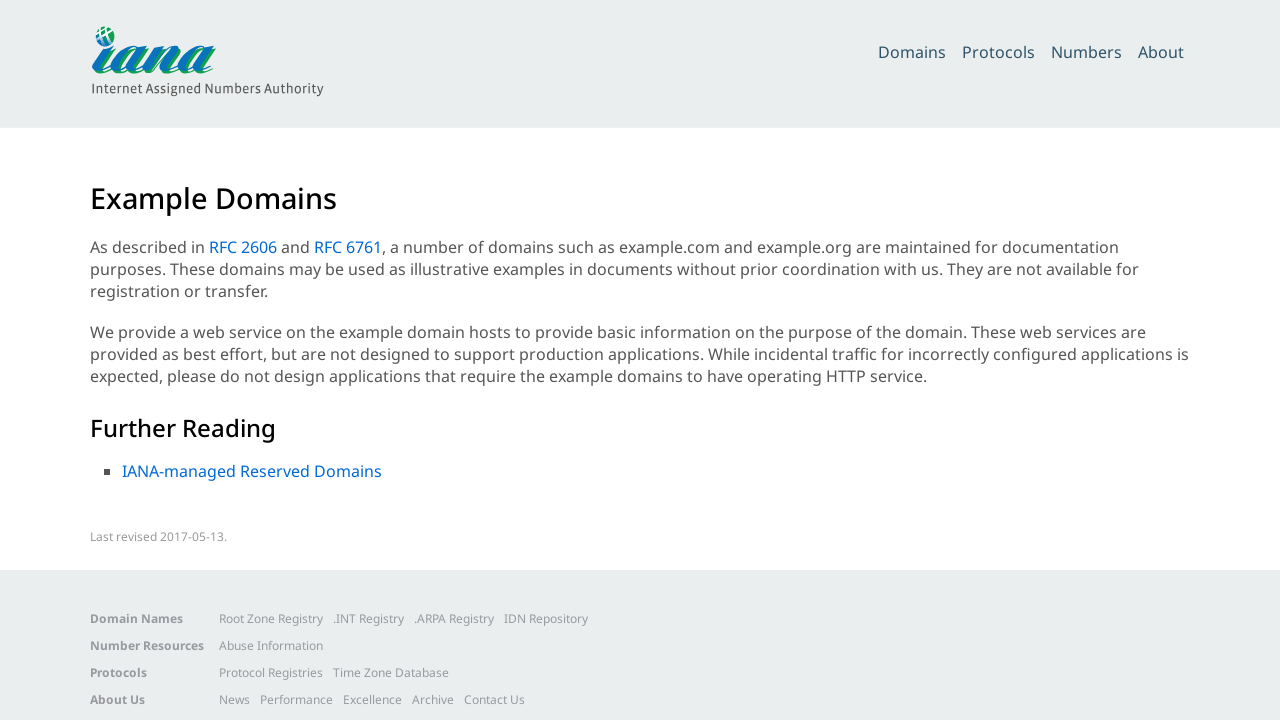

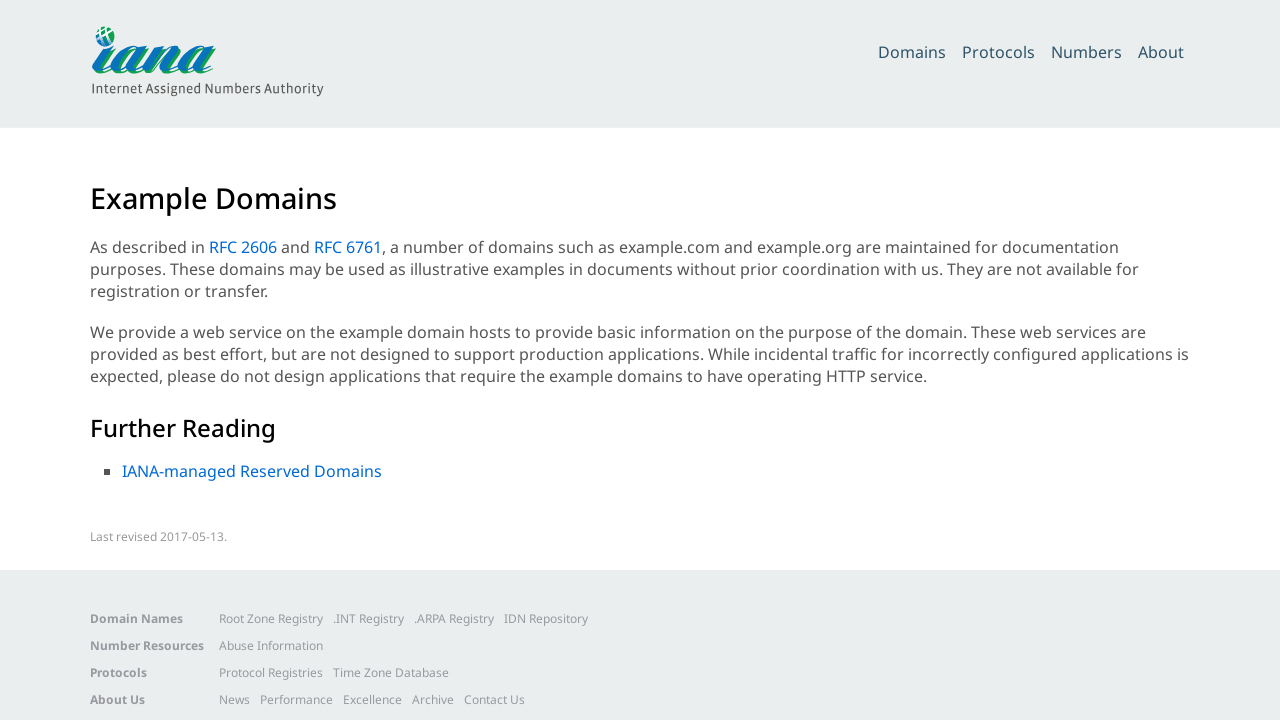